Tests table sorting functionality by clicking the header to sort items, then navigates through pagination to find a specific item and retrieves its price

Starting URL: https://rahulshettyacademy.com/seleniumPractise/#/offers

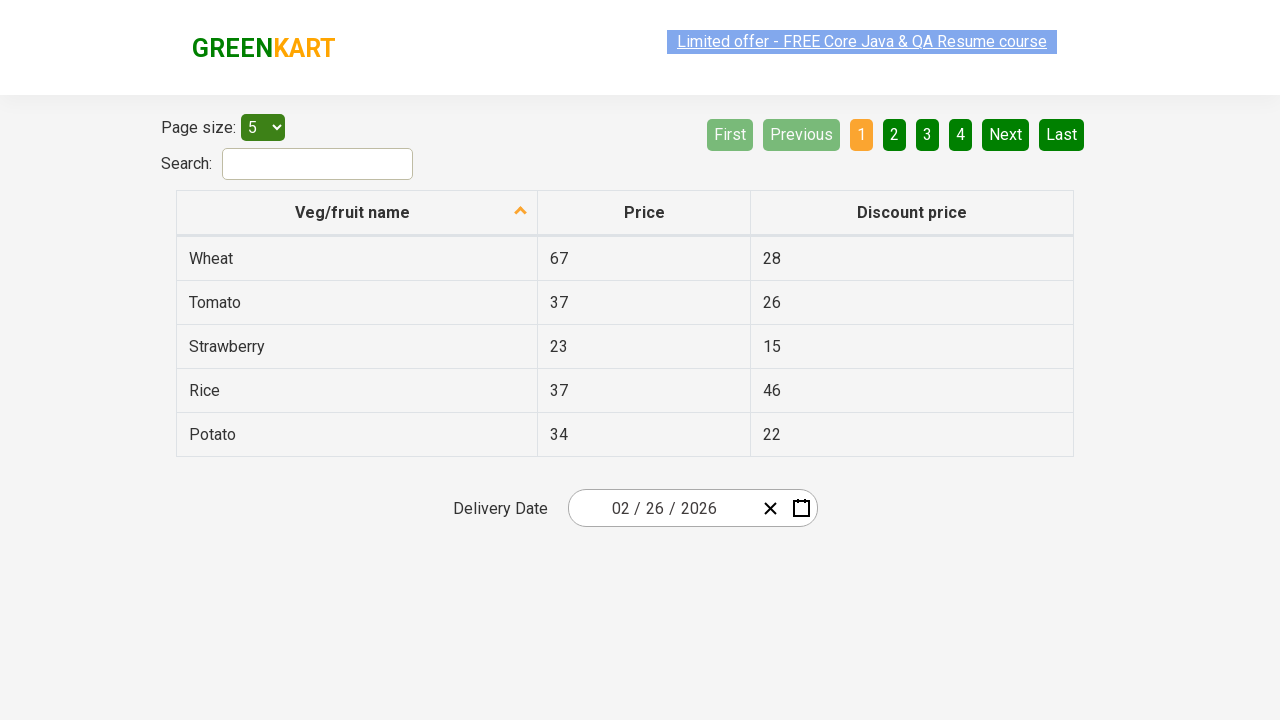

Clicked first column header to sort table at (357, 213) on xpath=//tr/th[1]
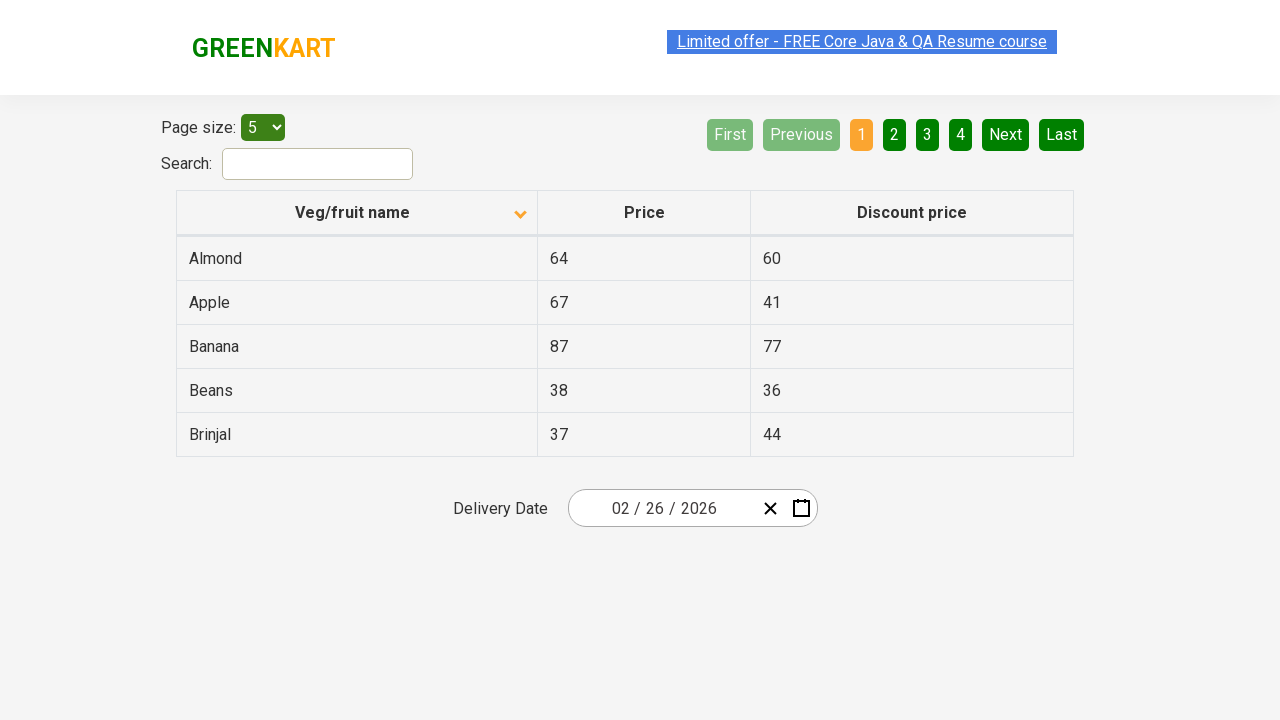

Waited for table to be sorted
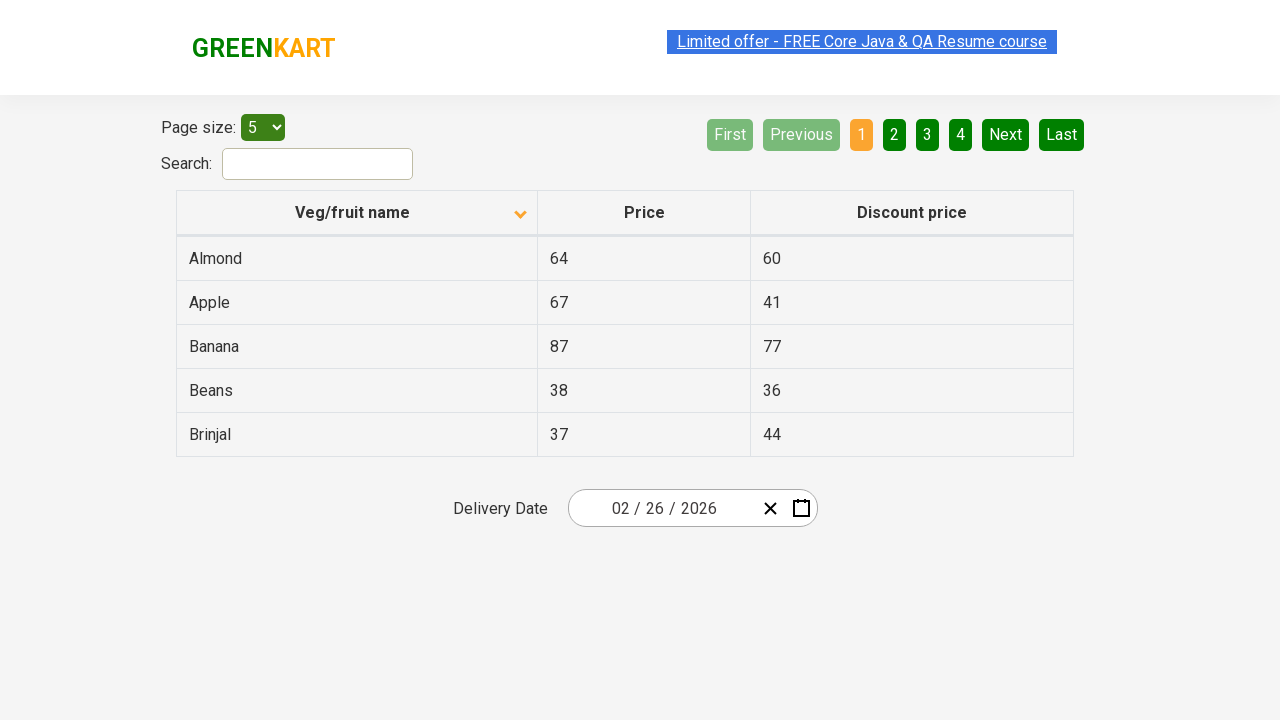

Retrieved all items from first column
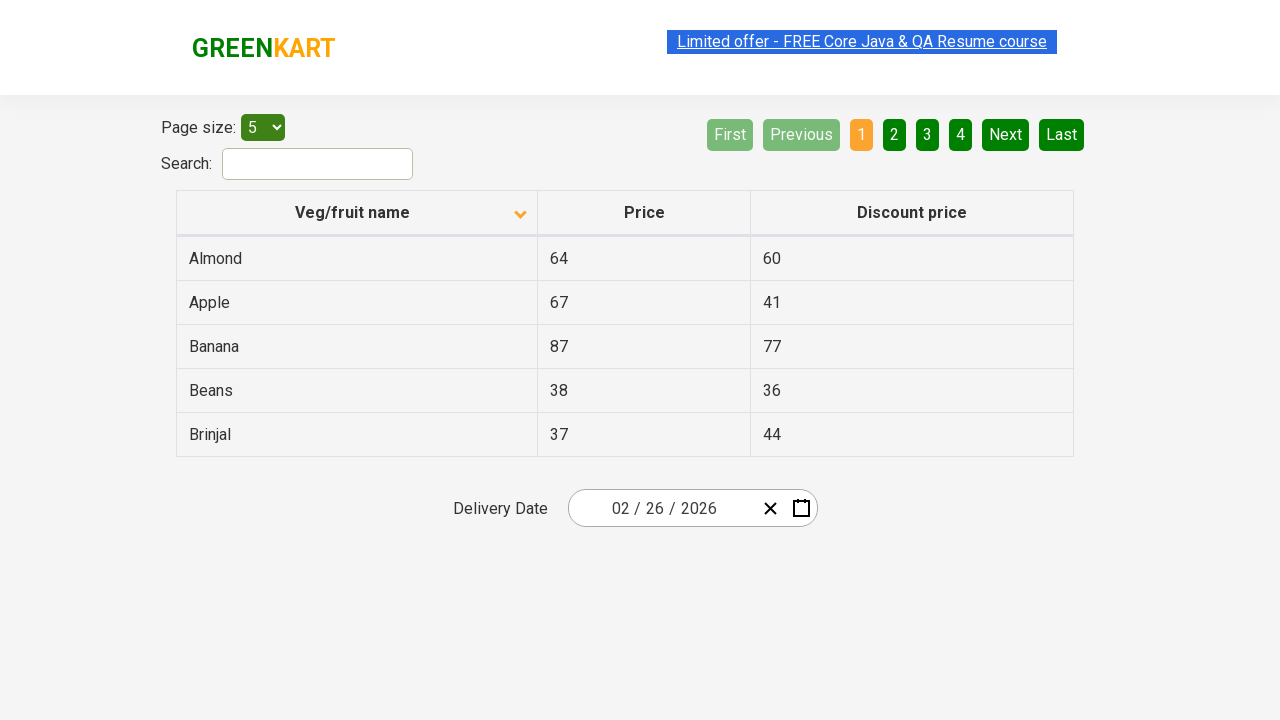

Located all rows in current page
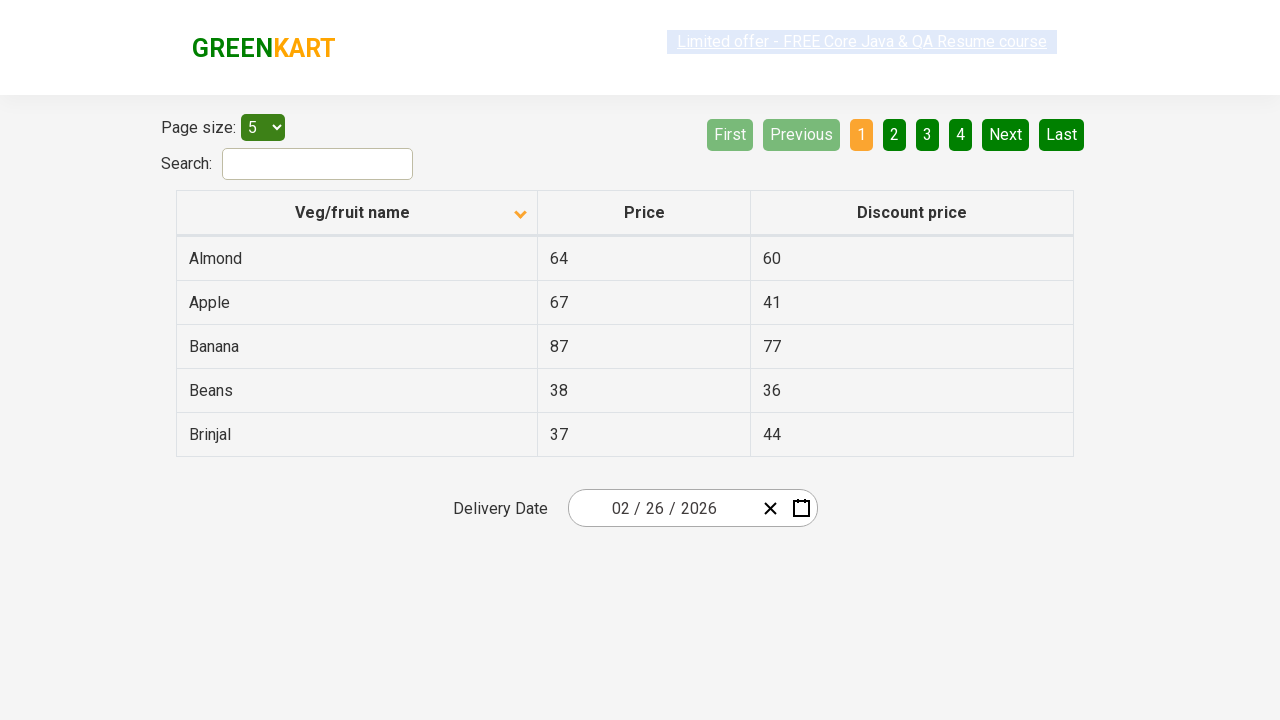

Clicked next page button to continue searching for Mango at (1006, 134) on [aria-label='Next']
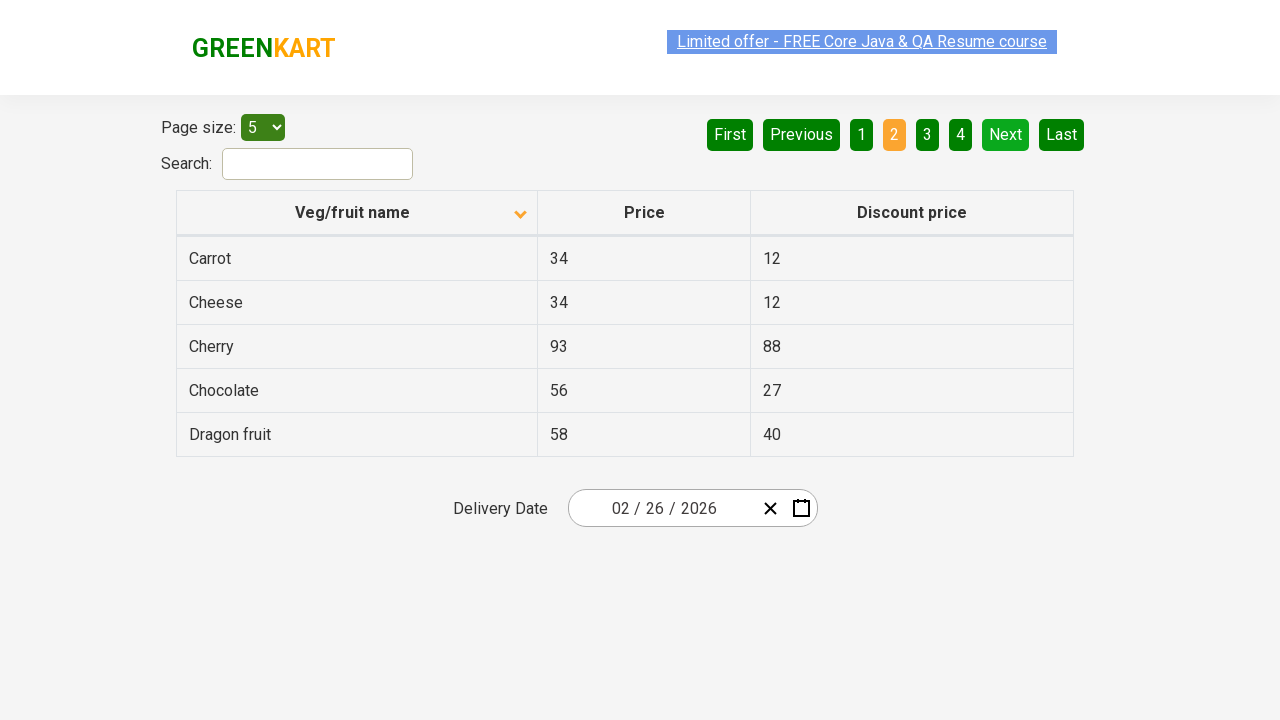

Waited for next page to load
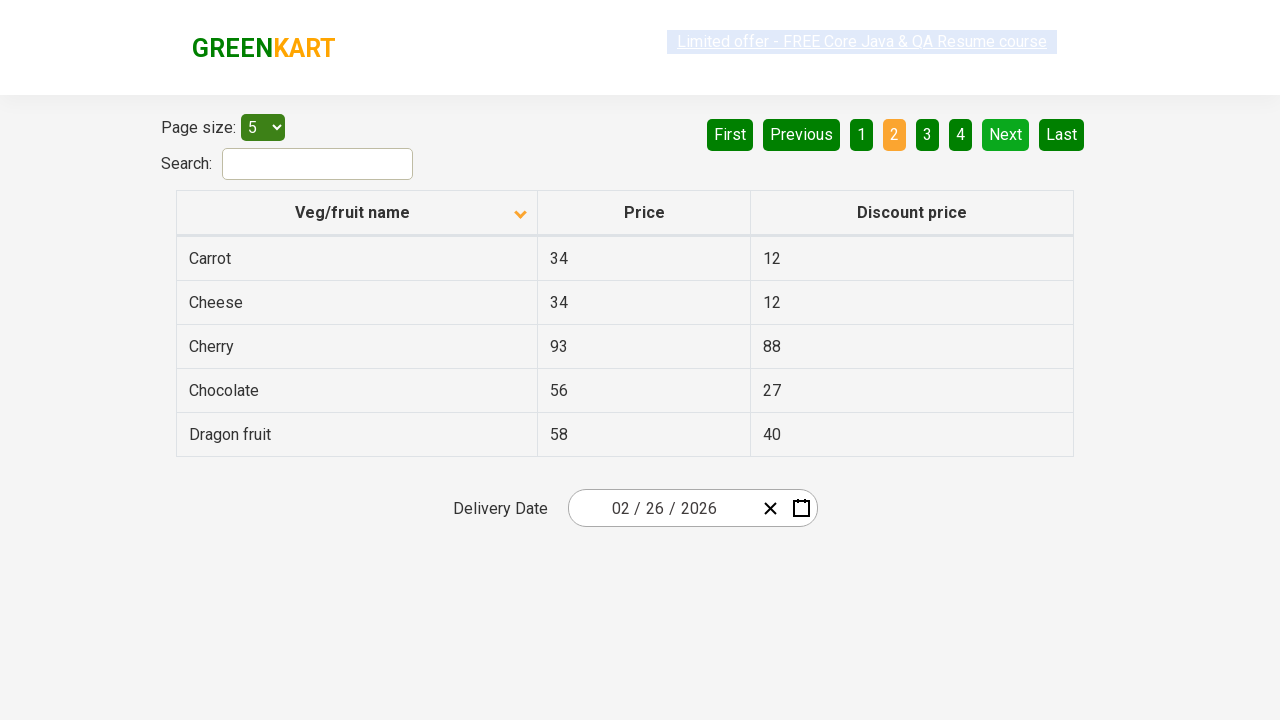

Located all rows in current page
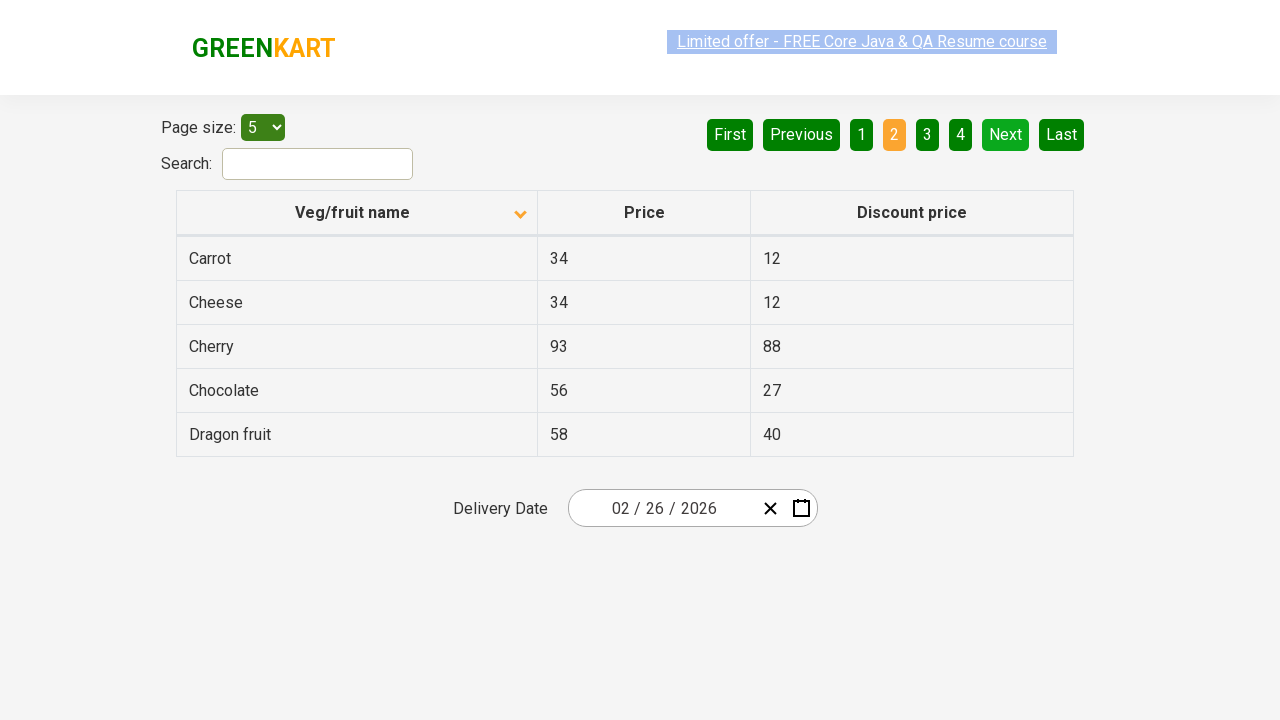

Clicked next page button to continue searching for Mango at (1006, 134) on [aria-label='Next']
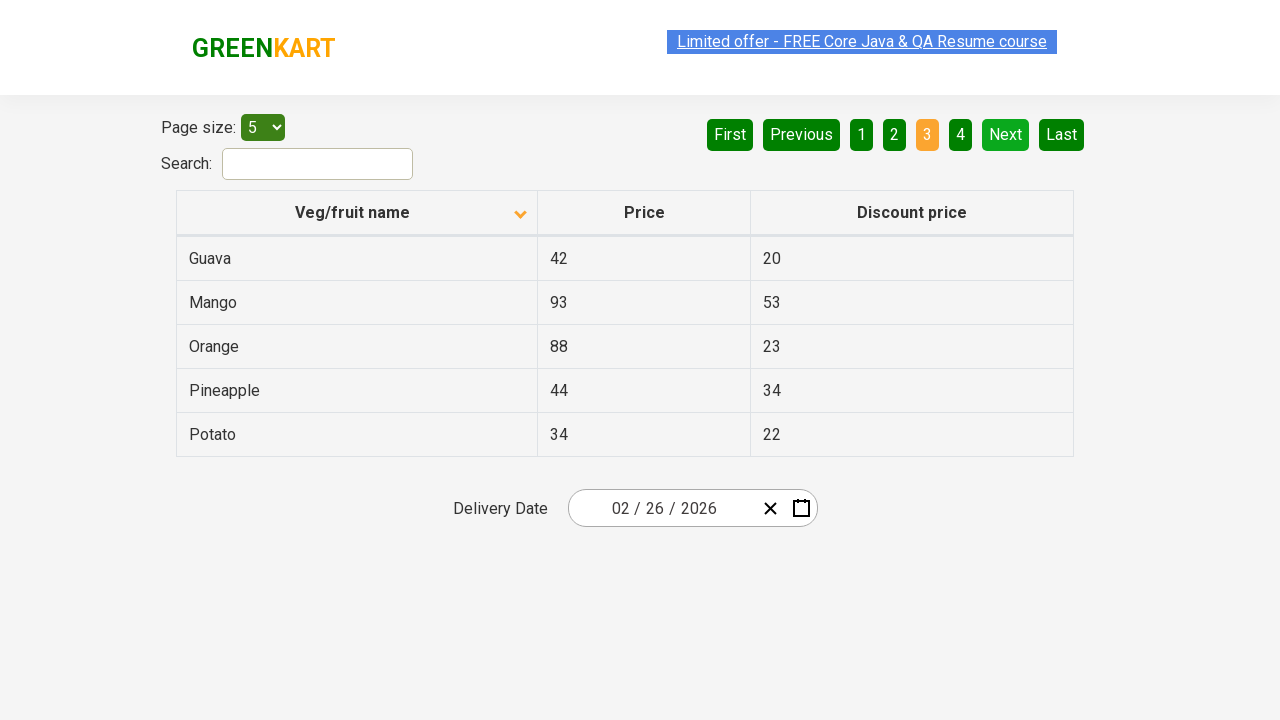

Waited for next page to load
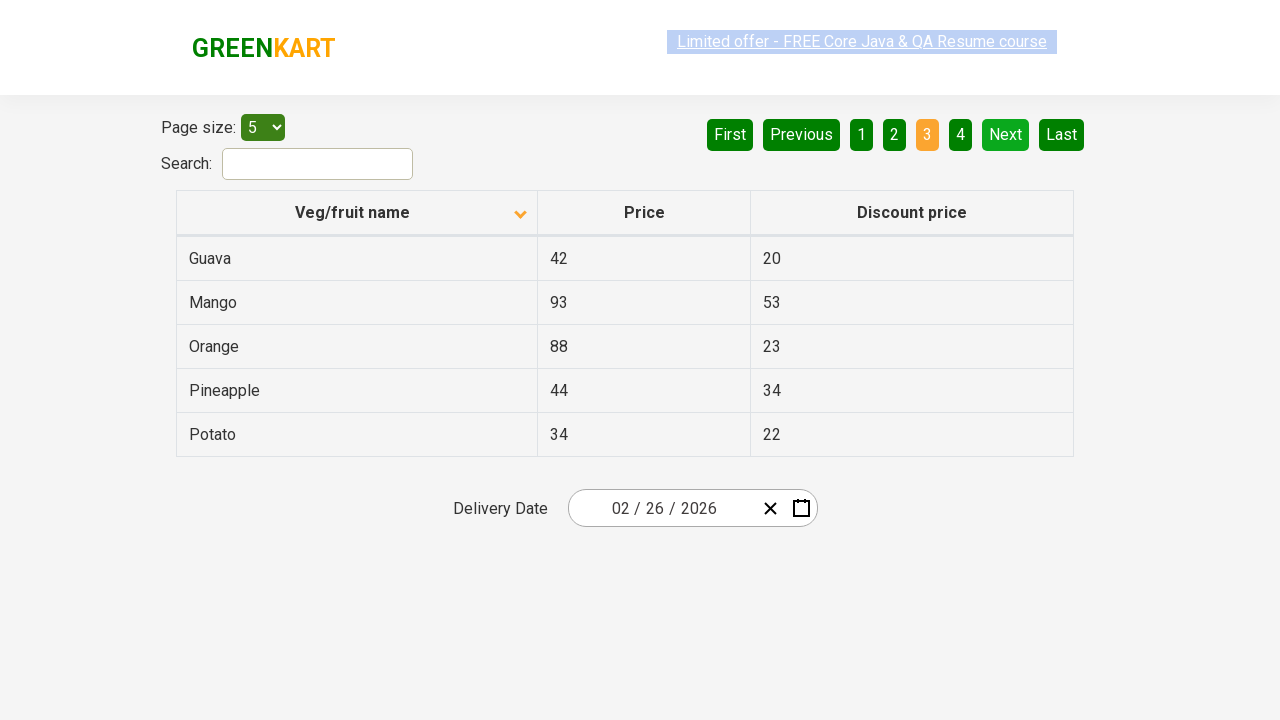

Located all rows in current page
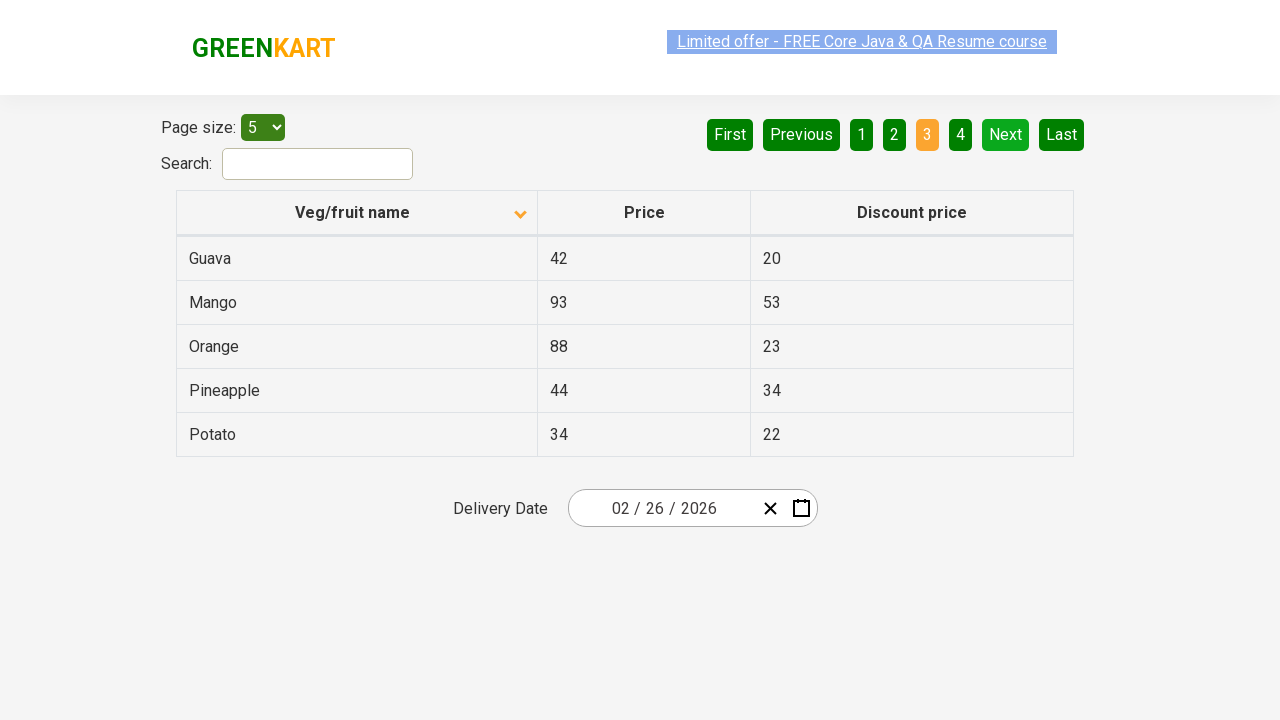

Found Mango item with price: 93
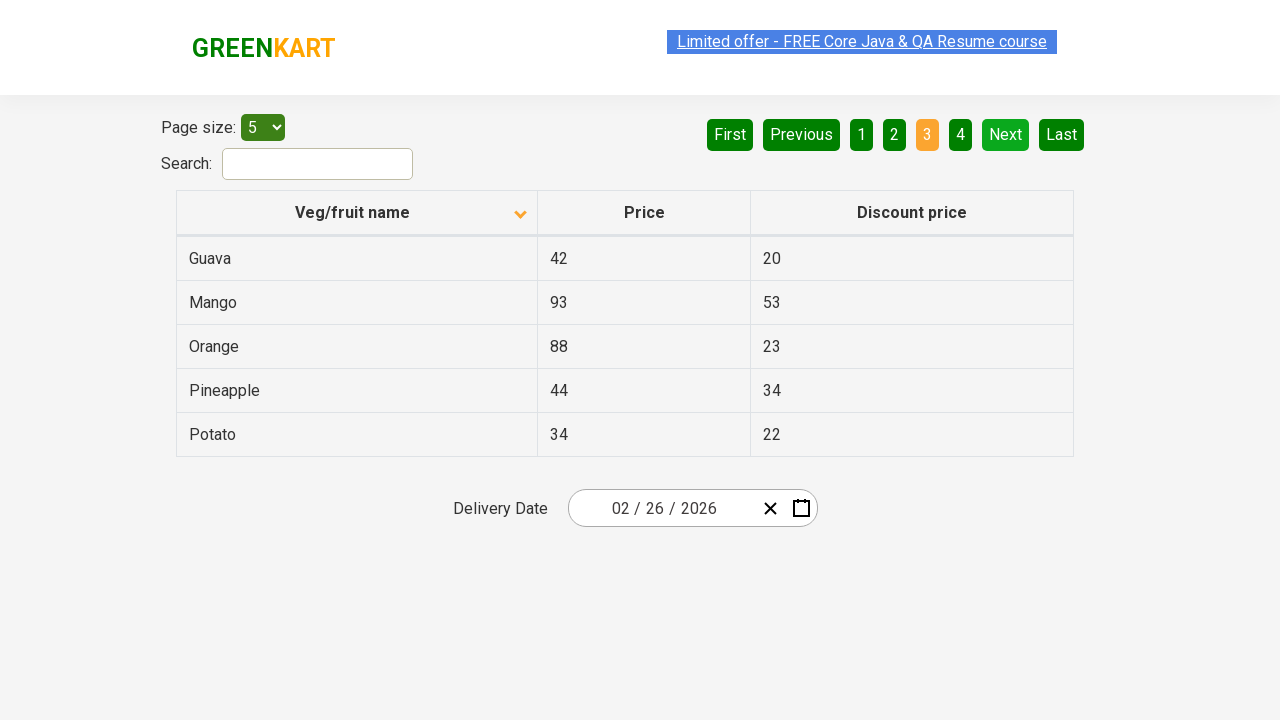

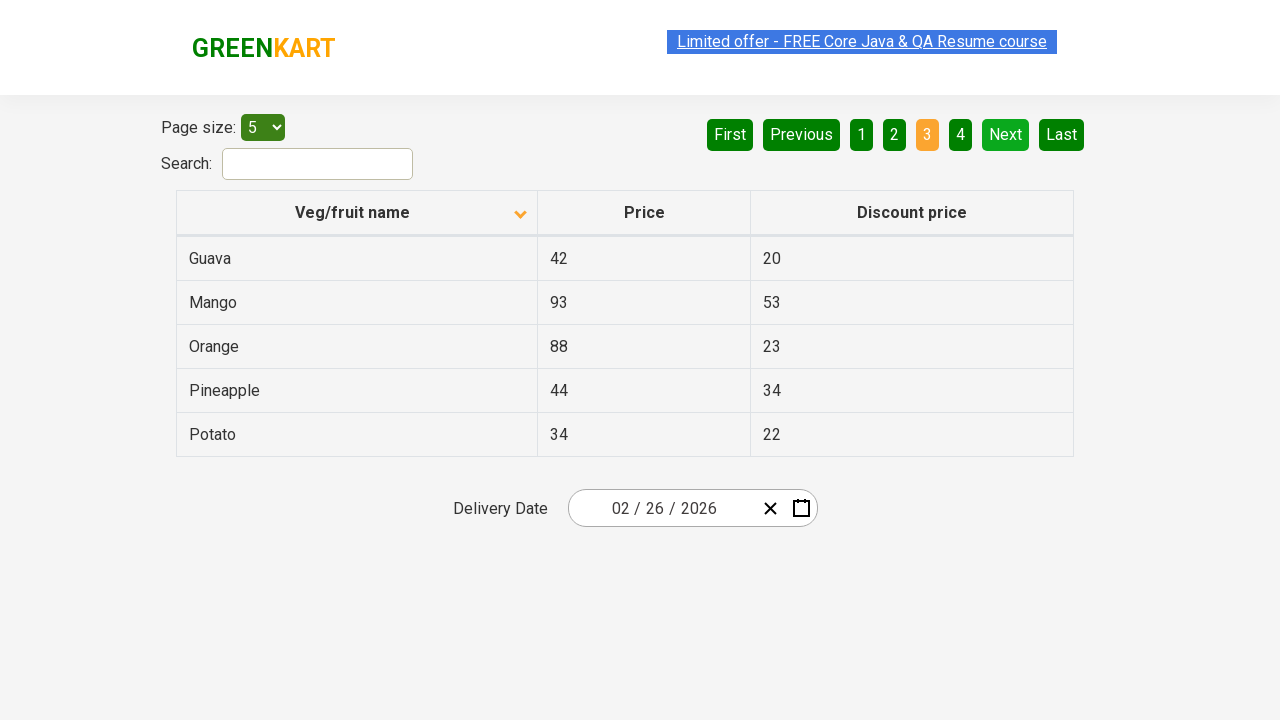